Tests dynamic loading by clicking the start button and waiting for the loading icon to disappear, then verifying "Hello World!" text is displayed with sufficient wait time.

Starting URL: https://automationfc.github.io/dynamic-loading/

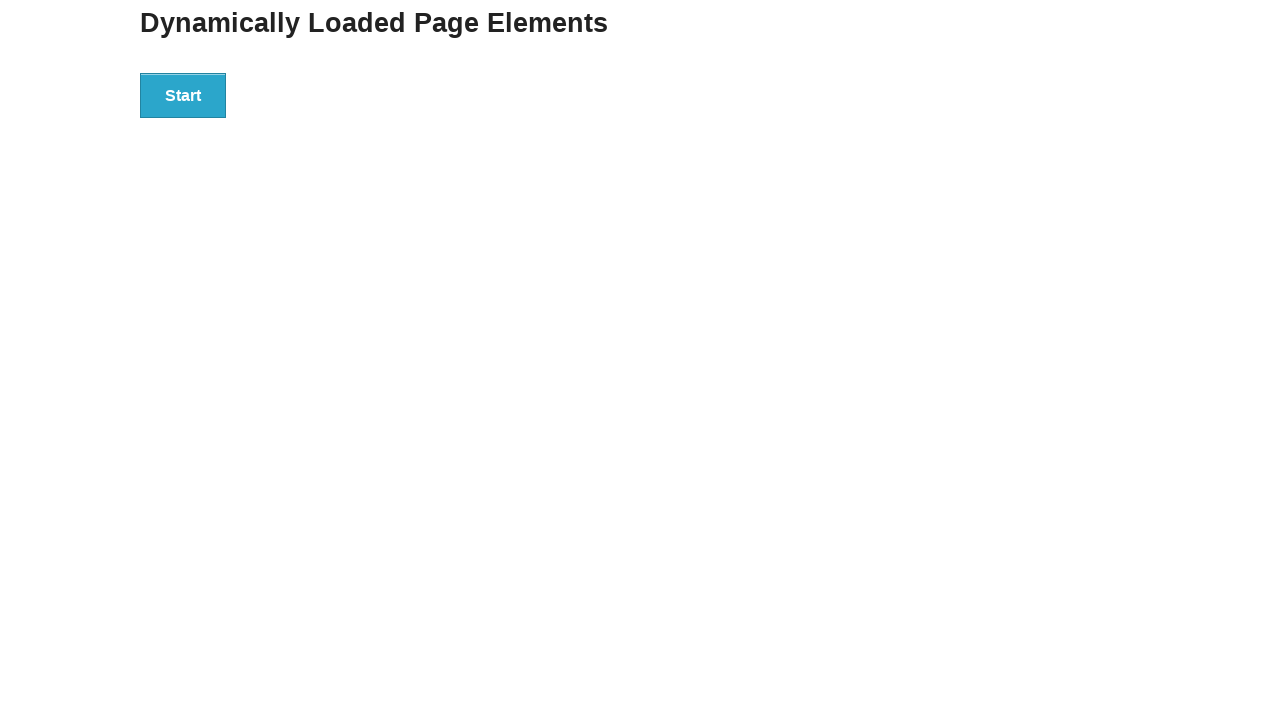

Navigated to dynamic loading test page
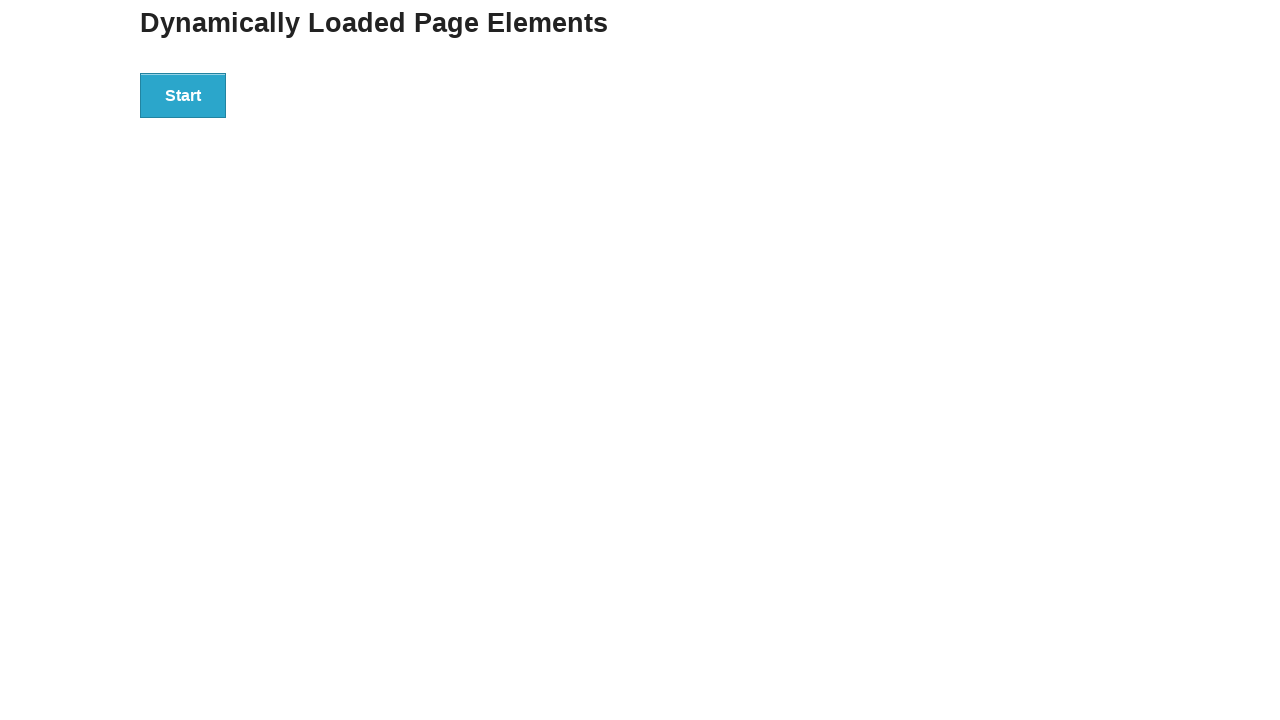

Clicked the start button to trigger dynamic loading at (183, 95) on div#start > button
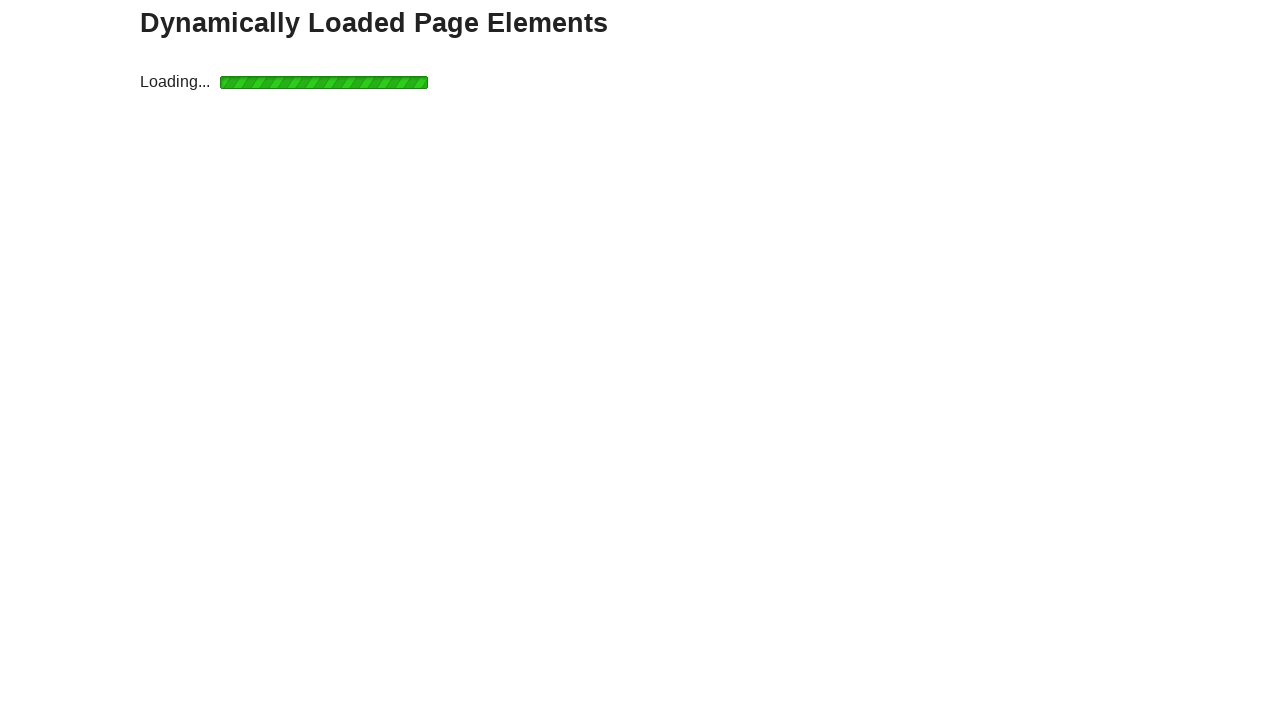

Loading icon disappeared and finish element appeared
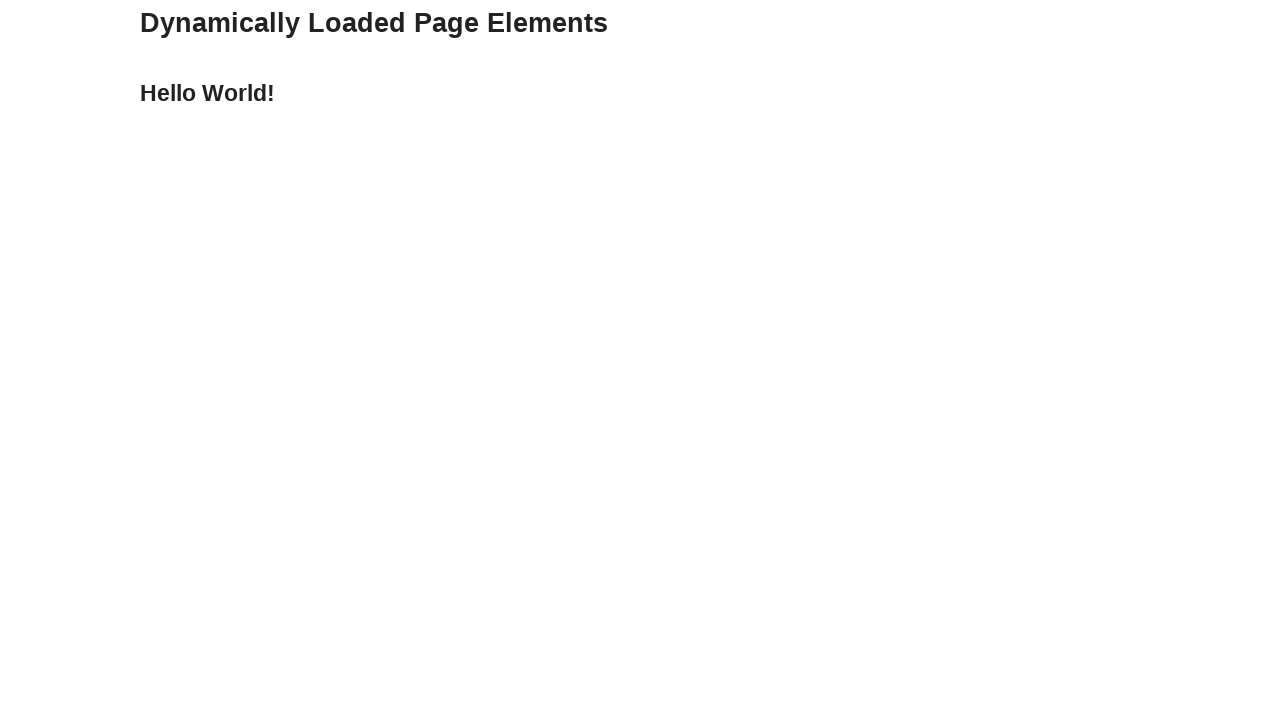

Verified 'Hello World!' text is displayed
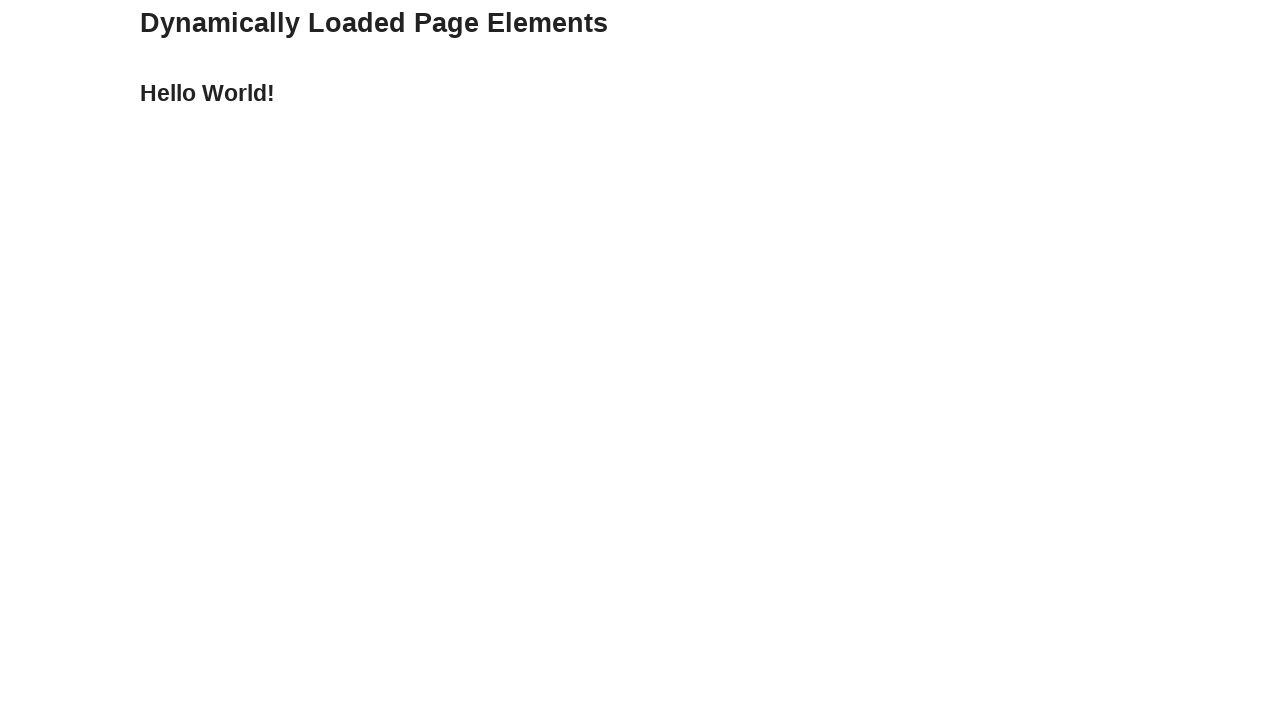

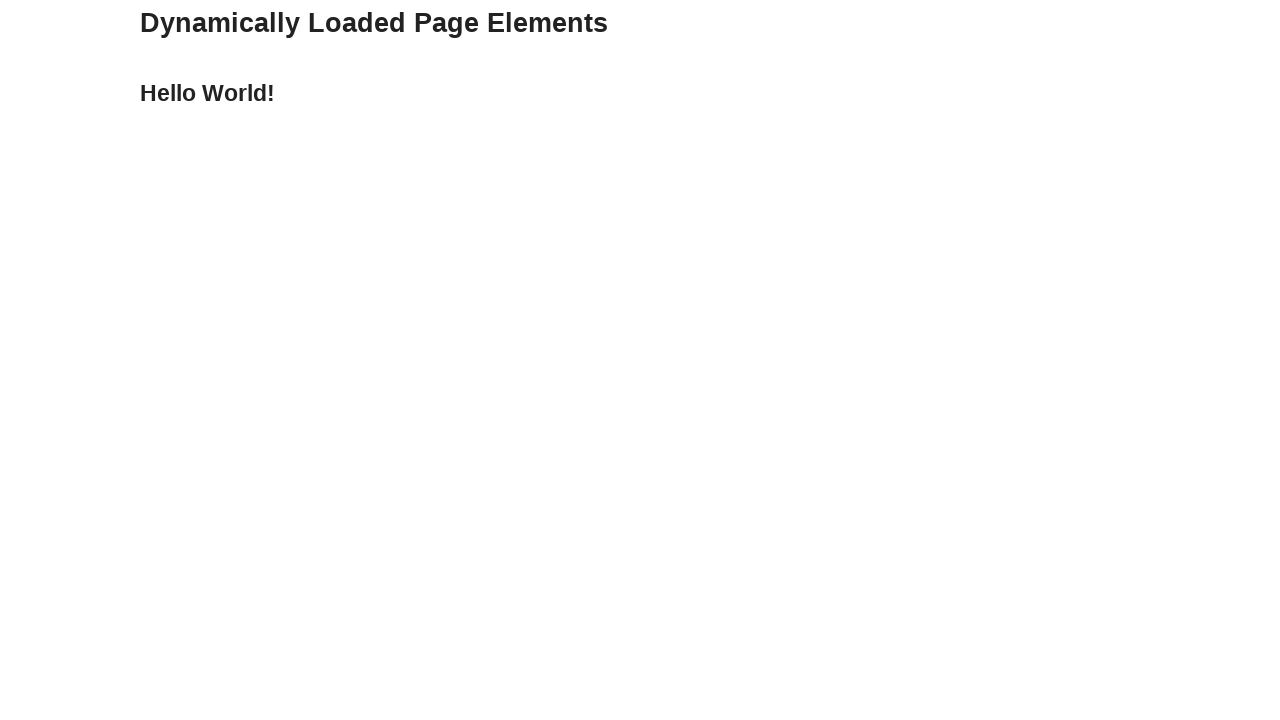